Tests that clicking the Log in button on demoblaze.com opens the login modal dialog

Starting URL: https://www.demoblaze.com/index.html#

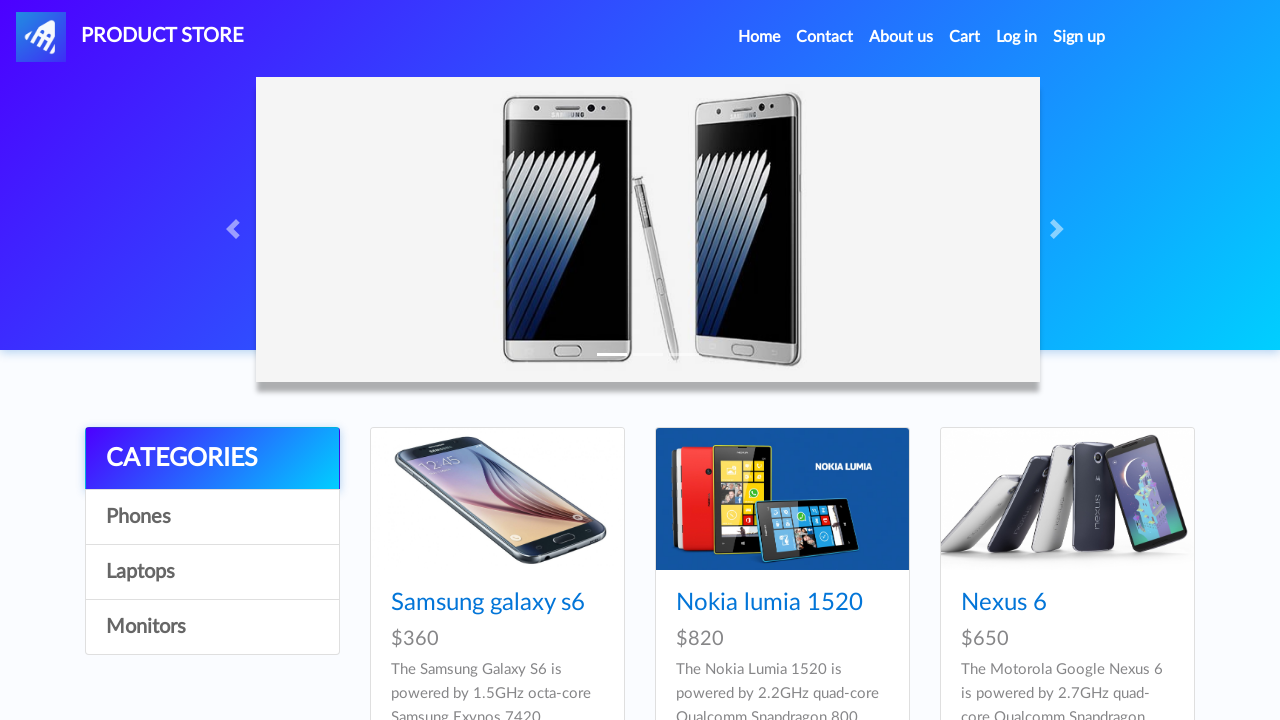

Clicked the Log in button in the navigation at (1017, 37) on #login2
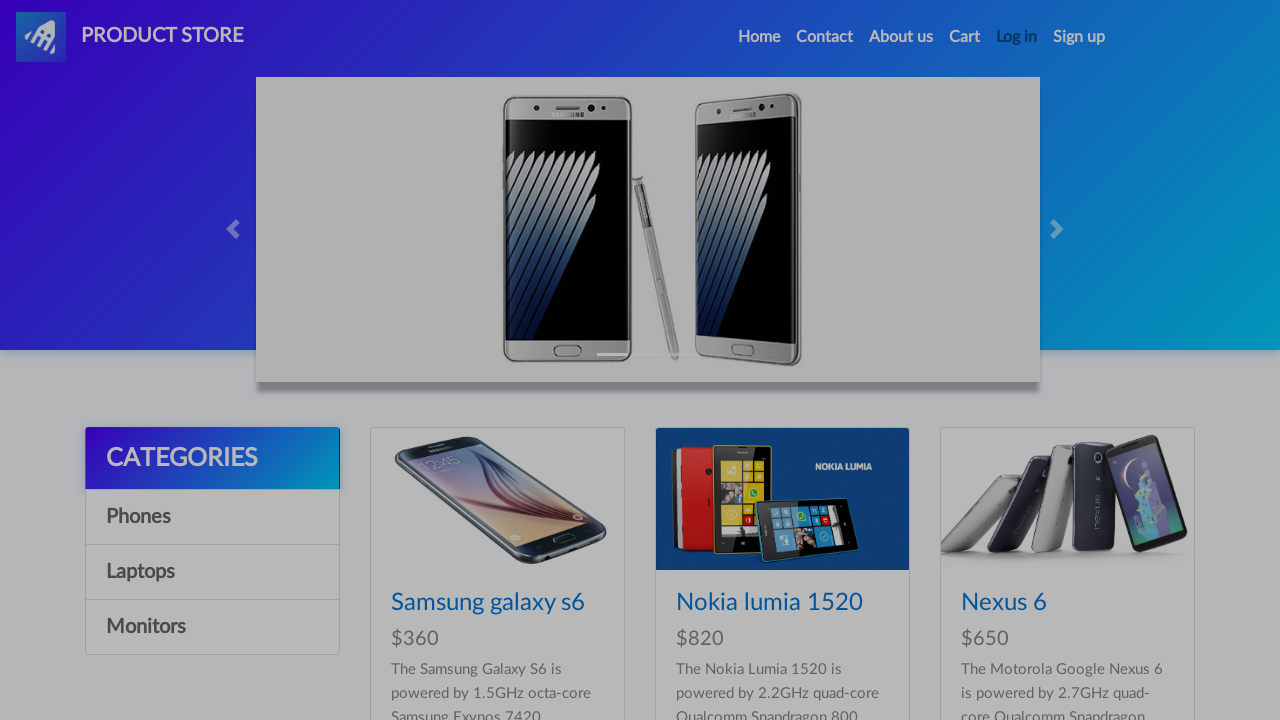

Login modal dialog appeared and is visible
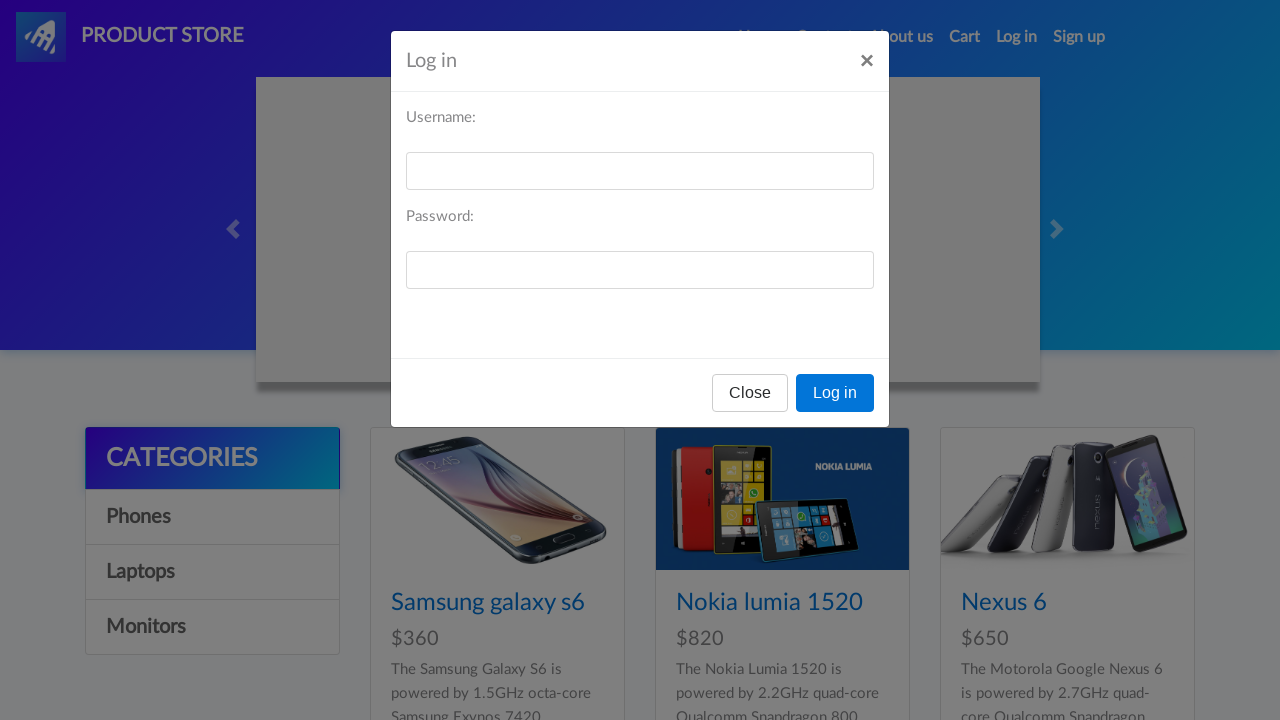

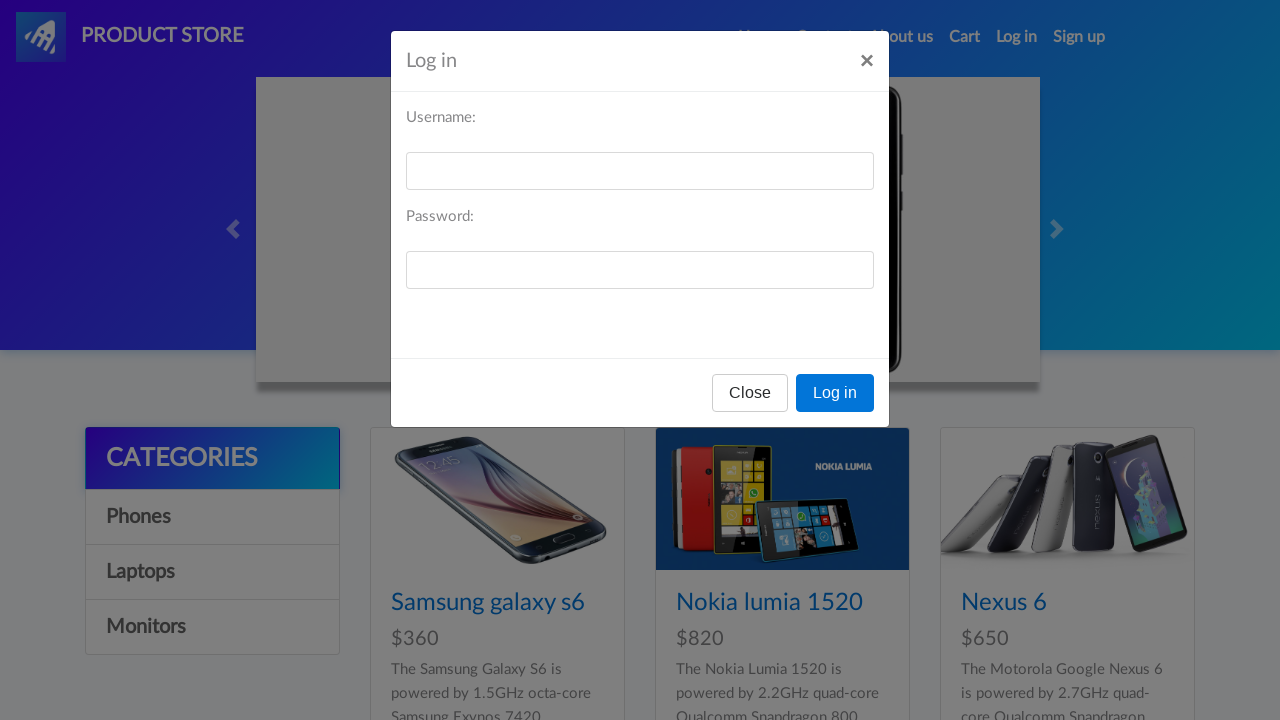